Tests the multiple selection dropdown functionality on Semantic UI's documentation page by clicking on the dropdown, selecting "CSS" and "HTML" options, and then removing the "CSS" selection.

Starting URL: https://semantic-ui.com/modules/dropdown.html

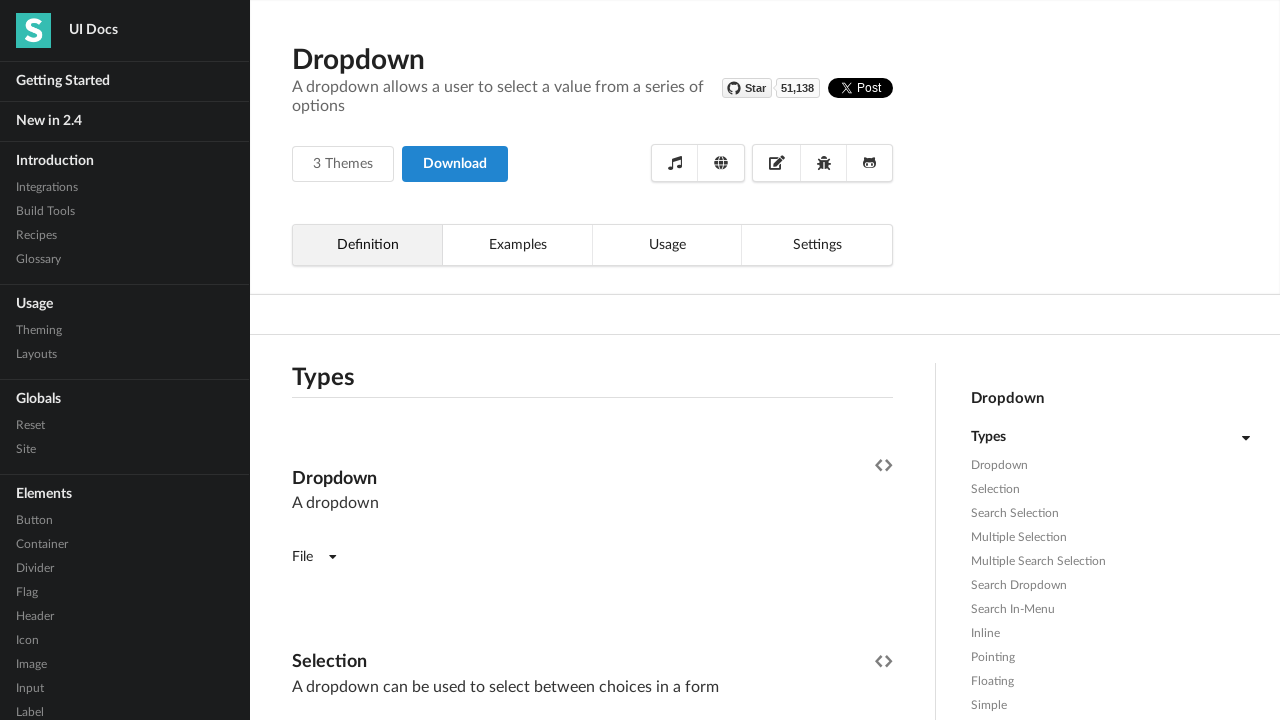

Clicked on the Multiple Selection dropdown to open it at (592, 361) on xpath=//*[@id="example"]/div[4]/div/div[2]/div[4]/div[1]/div[8]/div
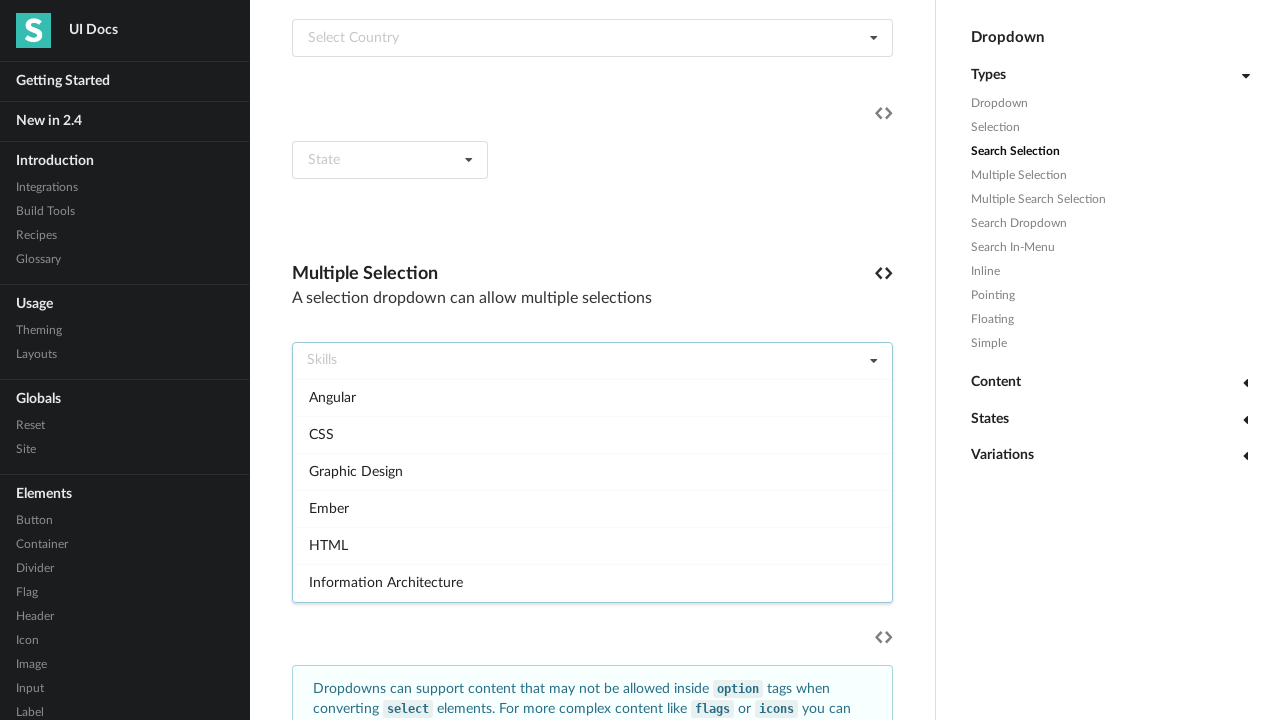

Waited for dropdown animation to complete
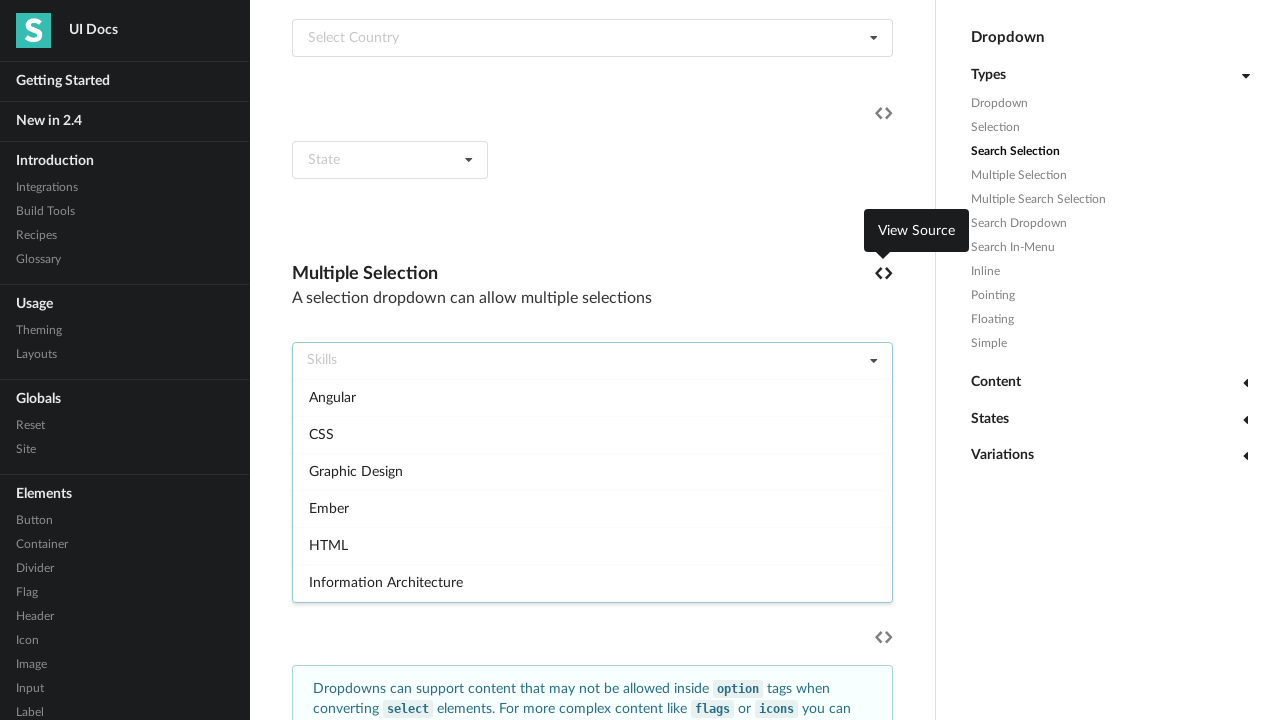

Selected CSS option from dropdown at (592, 434) on xpath=//*[@id="example"]/div[4]/div/div[2]/div[4]/div[1]/div[8]/div/div[2]/div[2
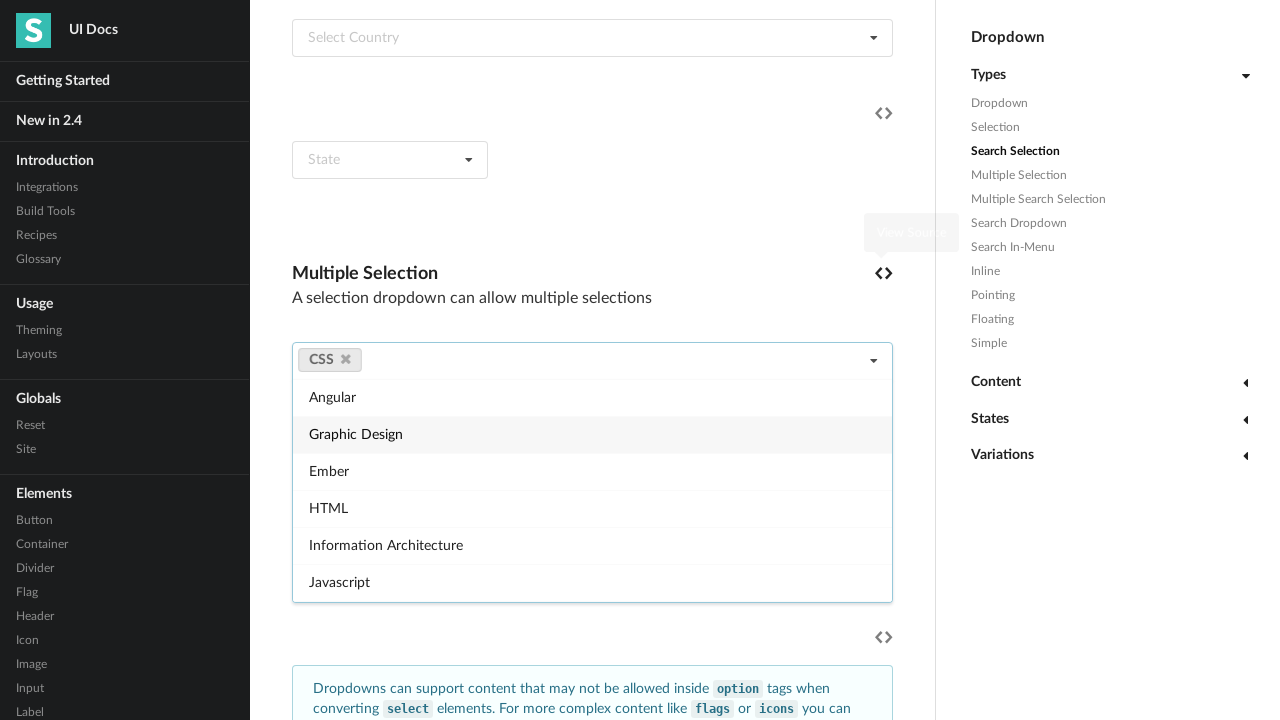

Waited after selecting CSS option
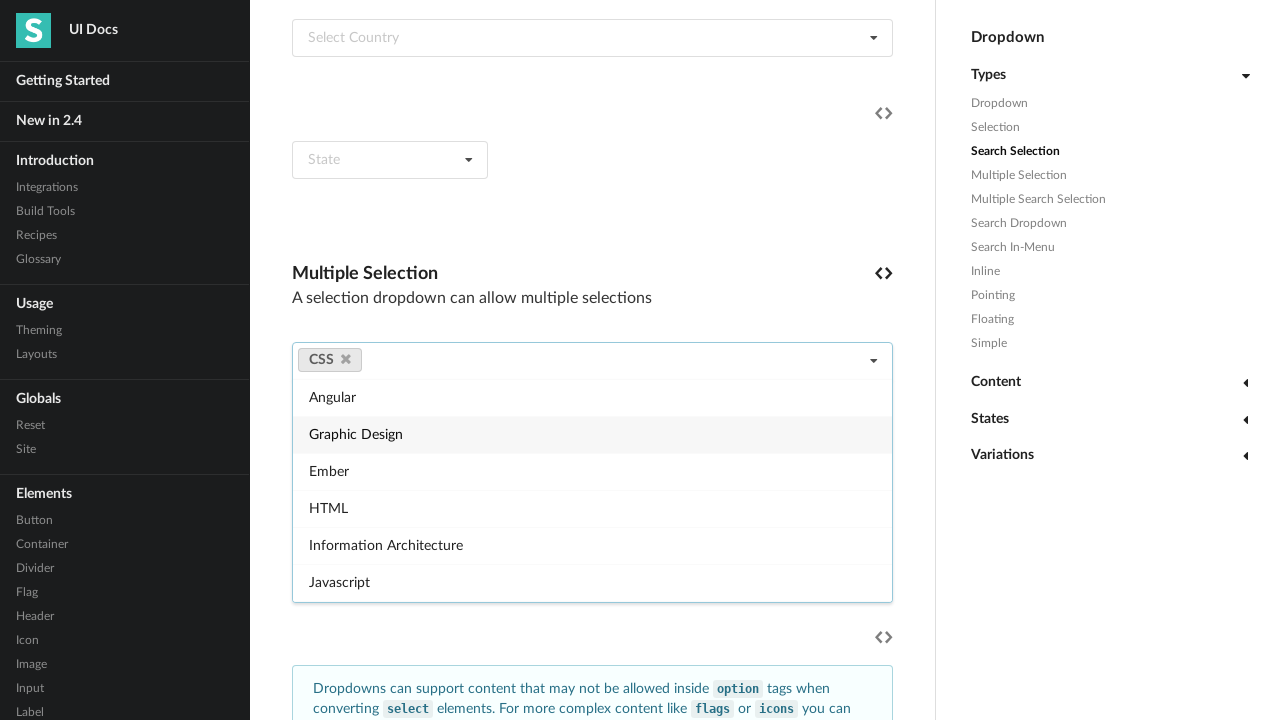

Selected HTML option from dropdown at (592, 508) on xpath=//*[@id="example"]/div[4]/div/div[2]/div[4]/div[1]/div[8]/div/div[2]/div[5
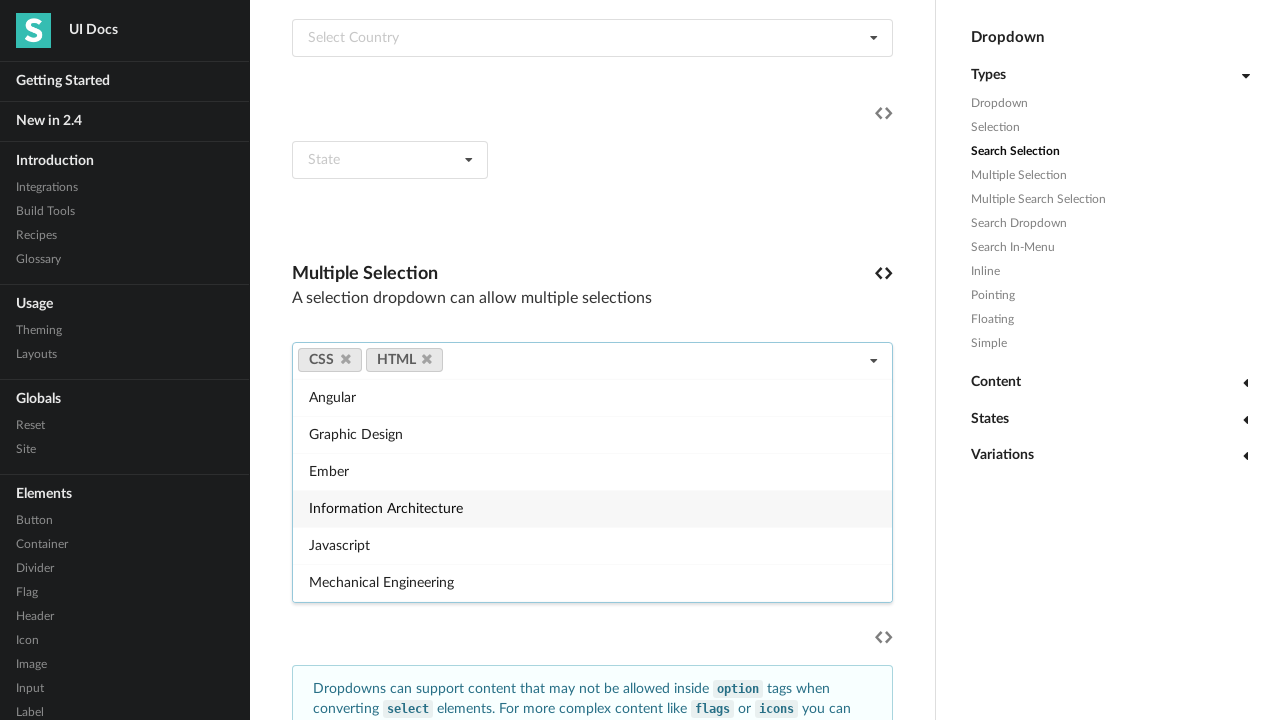

Waited after selecting HTML option
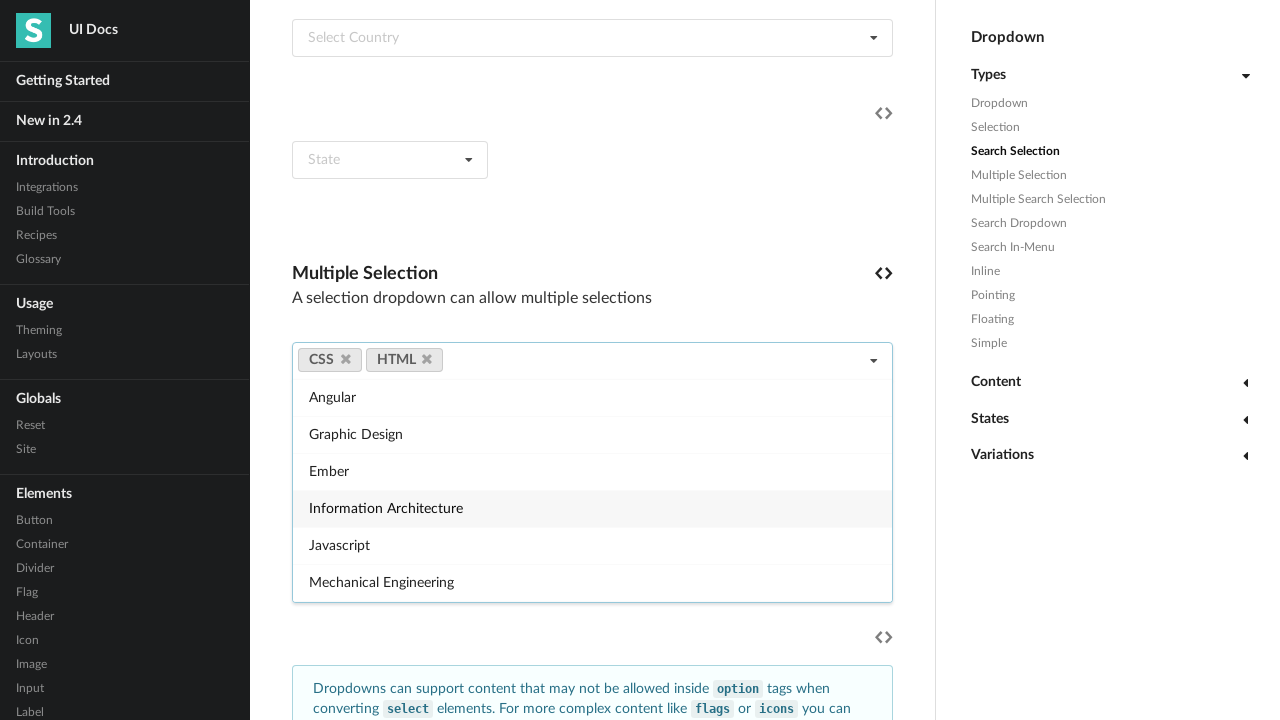

Removed CSS selection by clicking the delete icon at (346, 359) on xpath=//*[@id="example"]/div[4]/div/div[2]/div[4]/div[1]/div[8]/div/a[1]/i
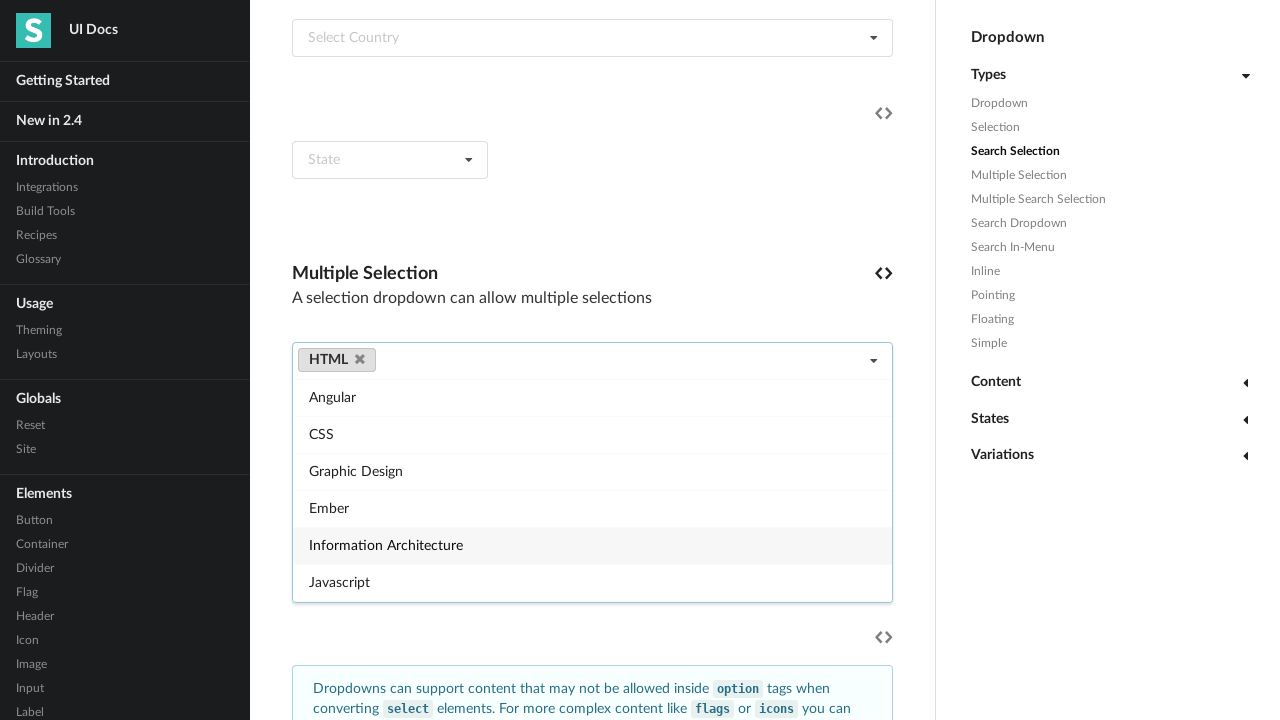

Waited after removing CSS selection
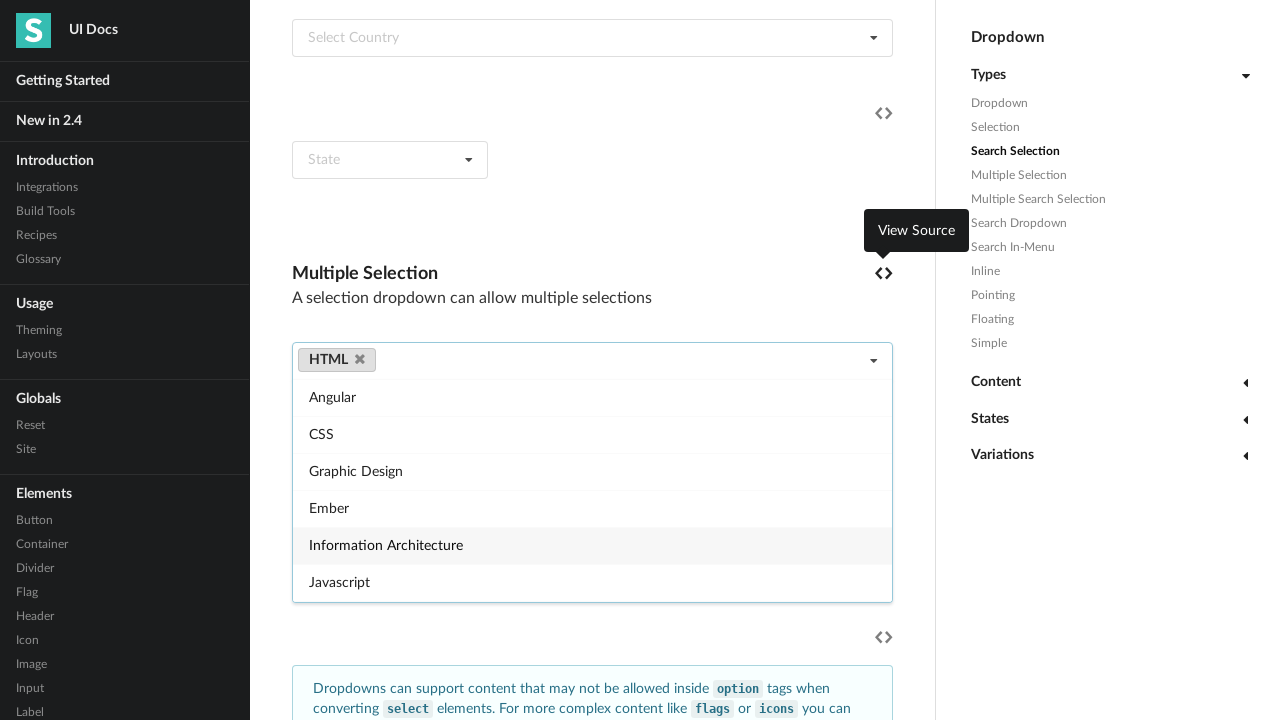

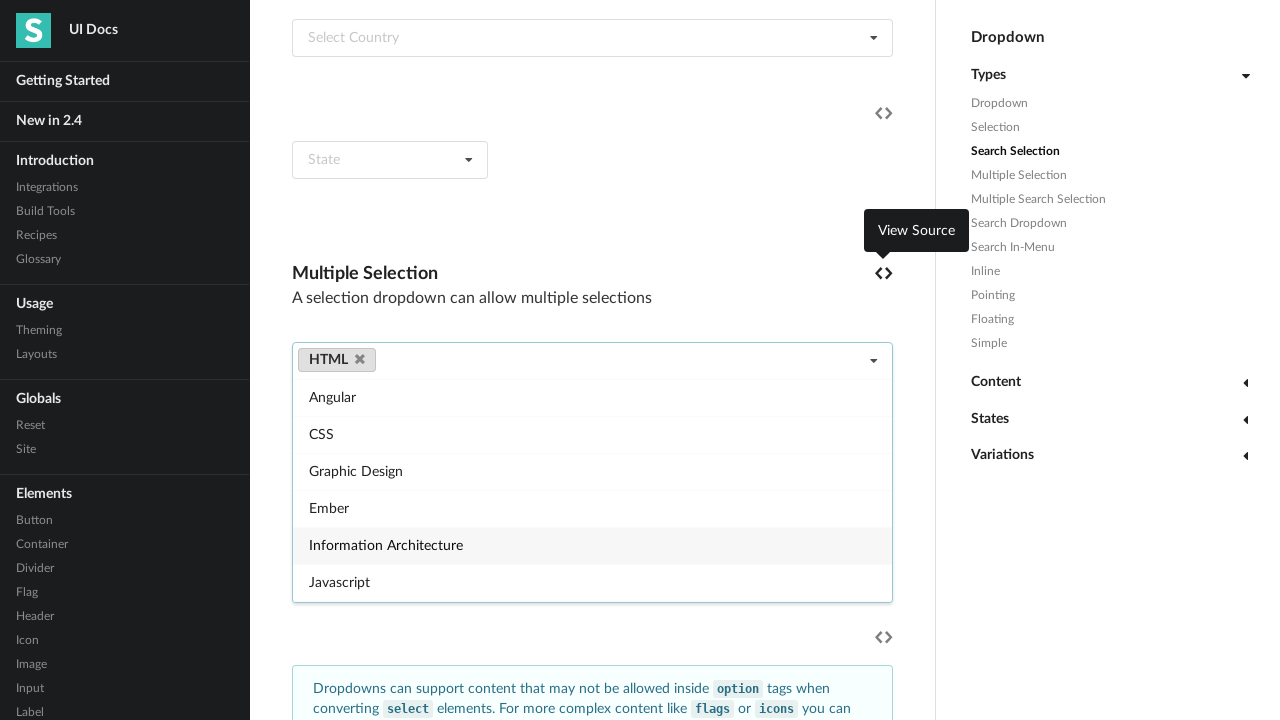